Tests the selection state of radio buttons and checkboxes by clicking them and verifying their checked status

Starting URL: https://automationfc.github.io/basic-form/index.html

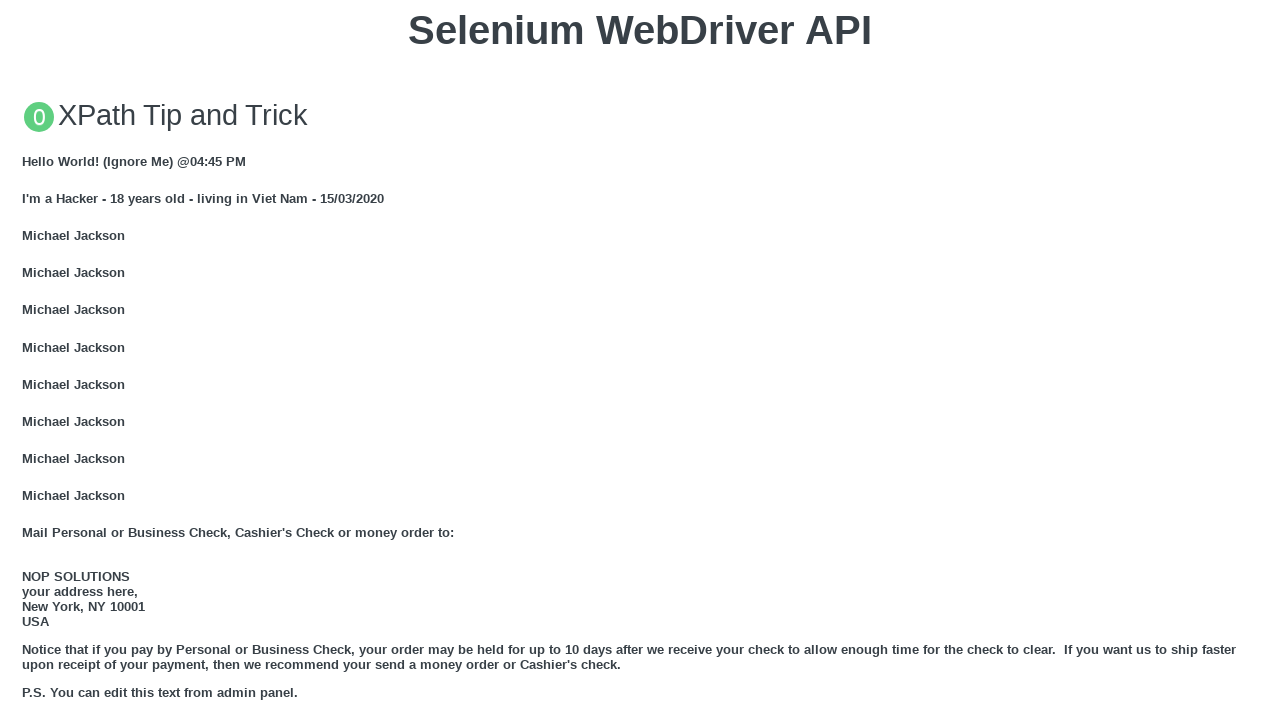

Clicked 'Under 18' radio button at (28, 360) on #under_18
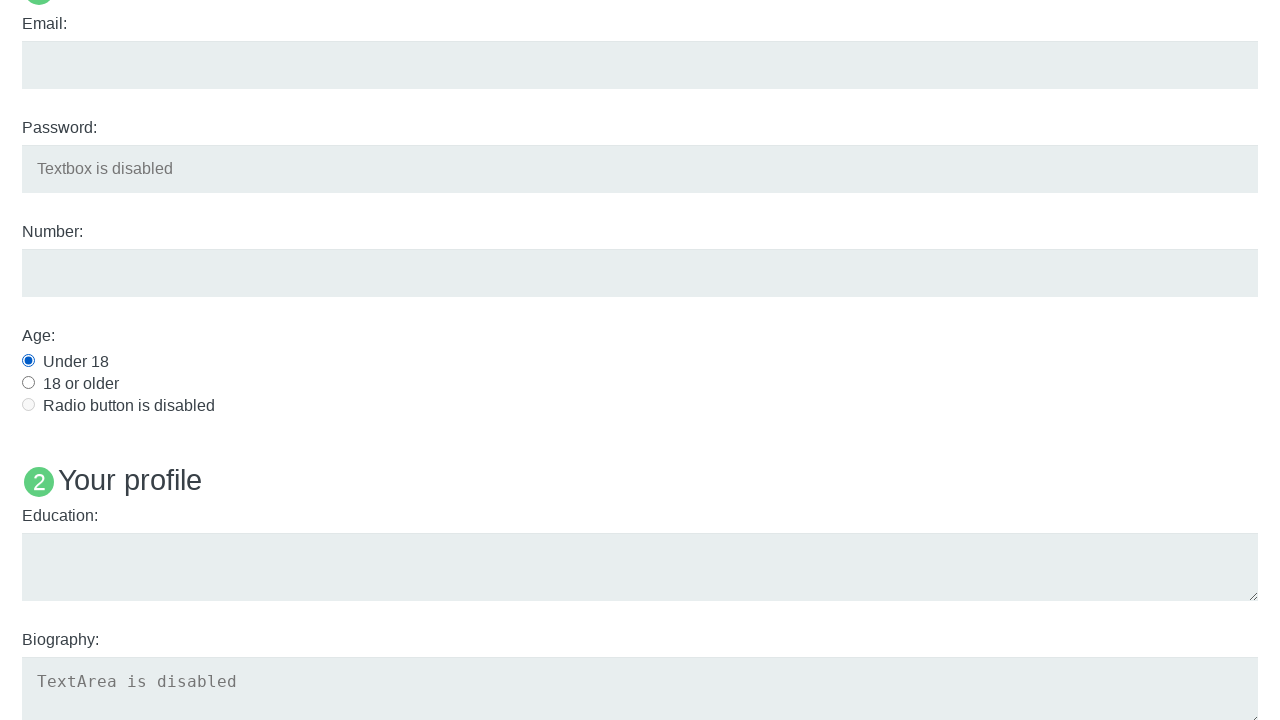

Verified 'Under 18' radio button is checked
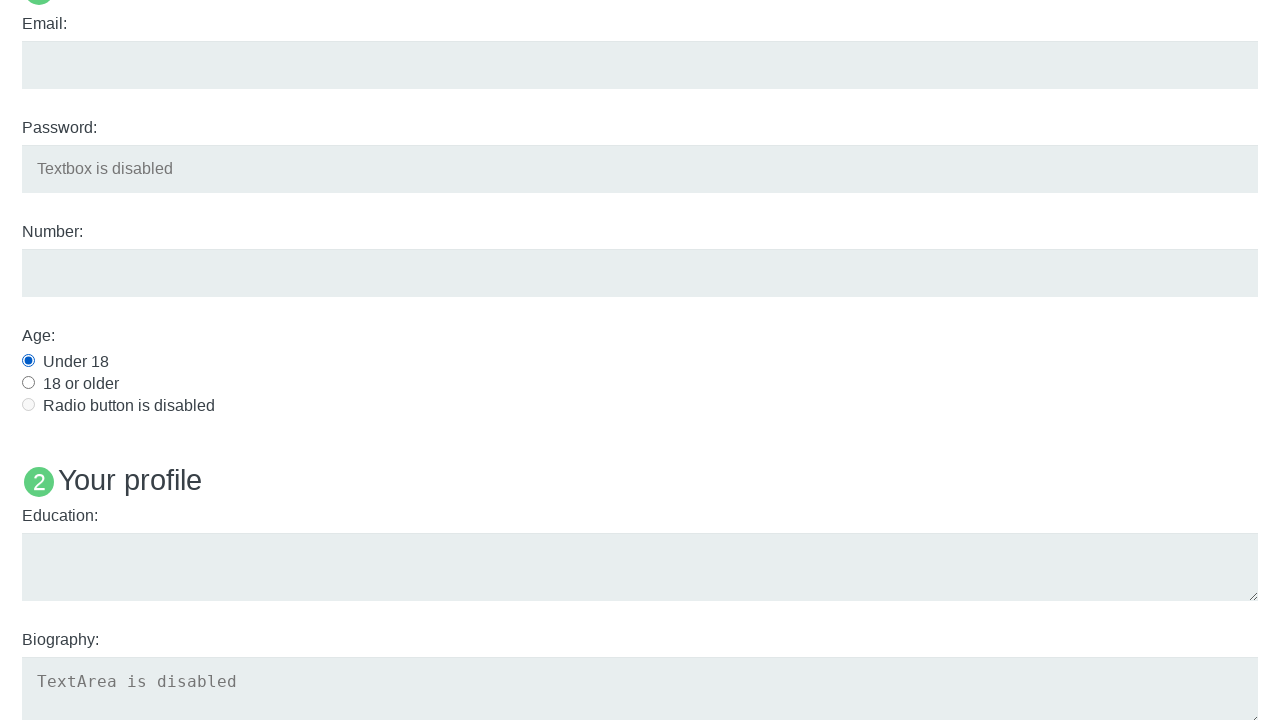

Clicked 'Java' checkbox at (28, 361) on #java
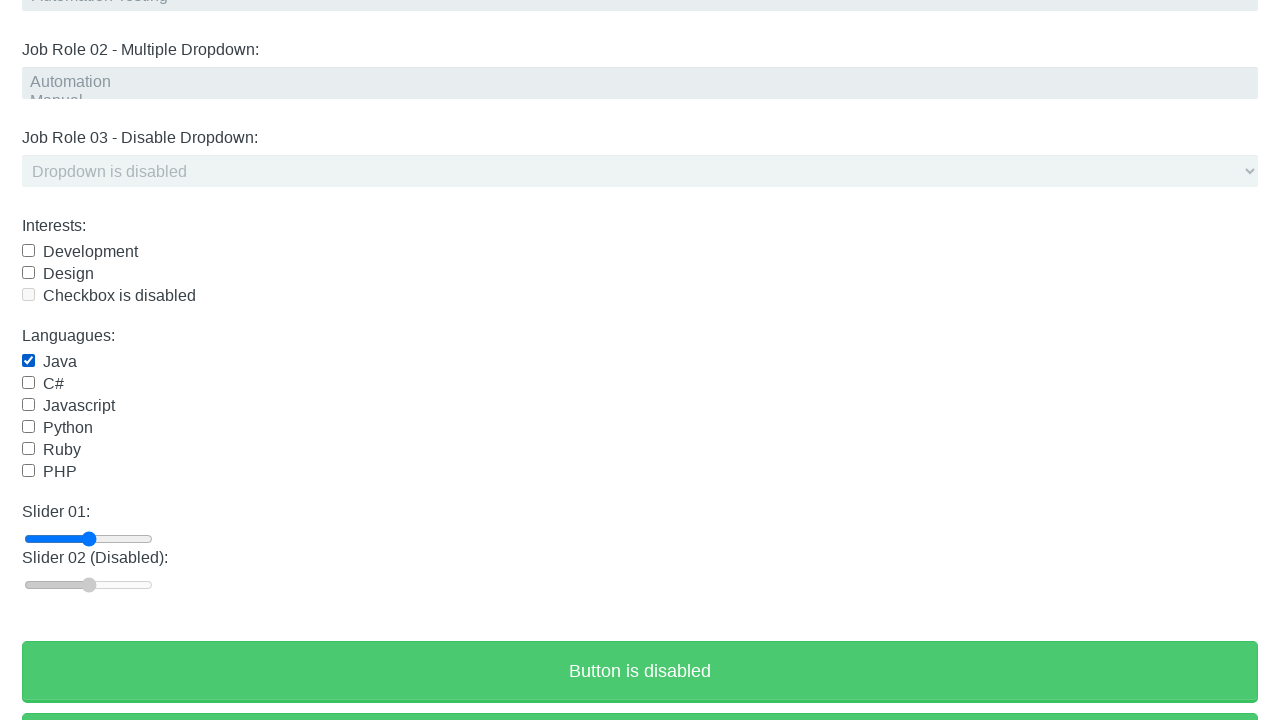

Verified 'Java' checkbox is checked
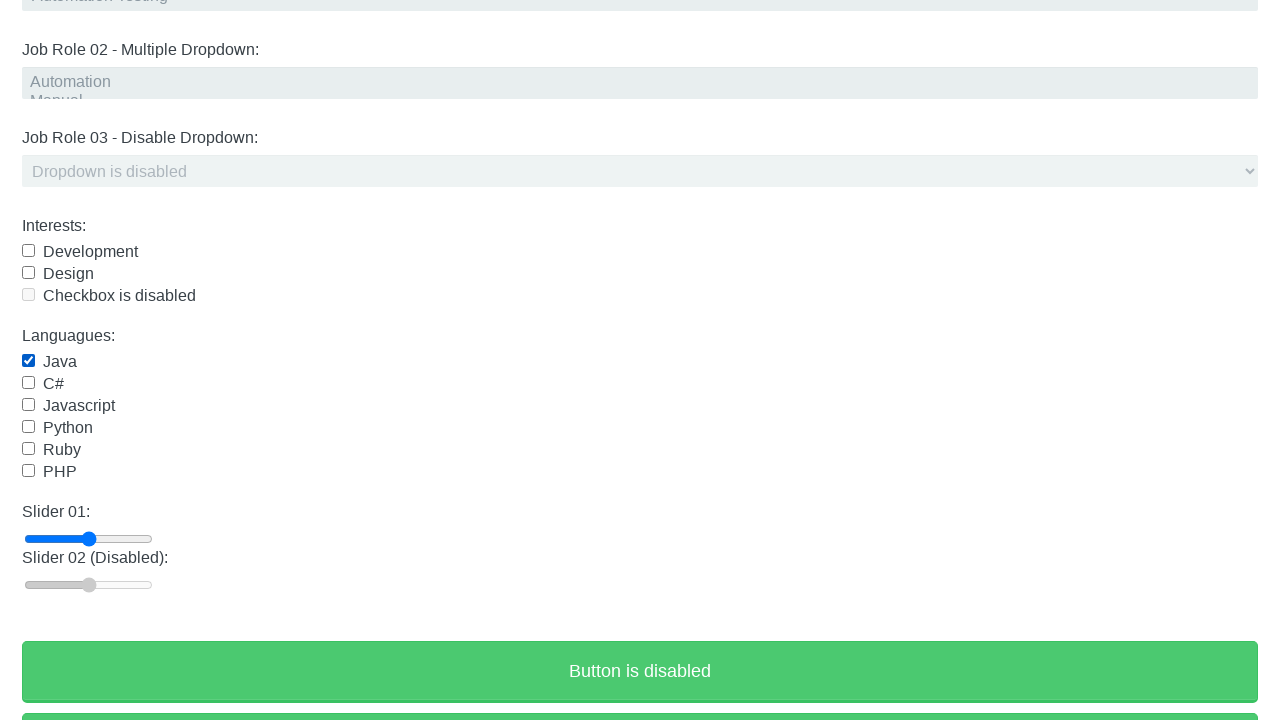

Clicked 'Java' checkbox again to deselect at (28, 361) on #java
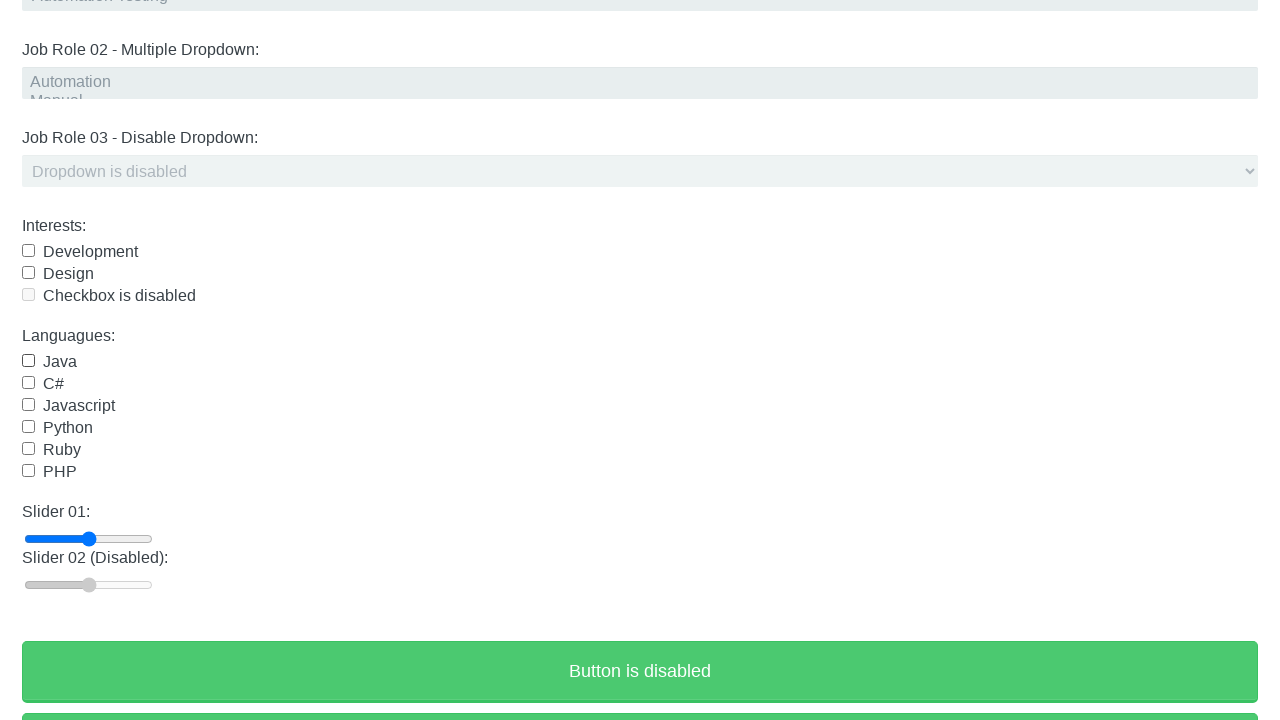

Verified 'Java' checkbox is unchecked
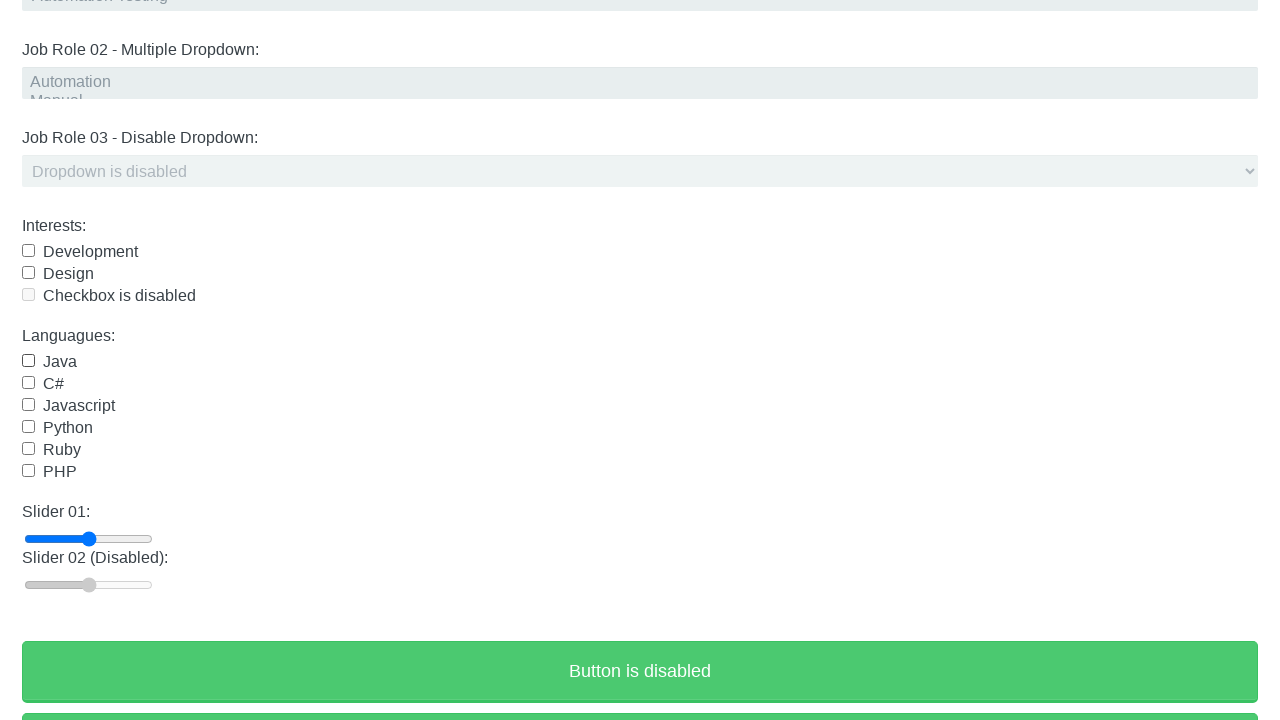

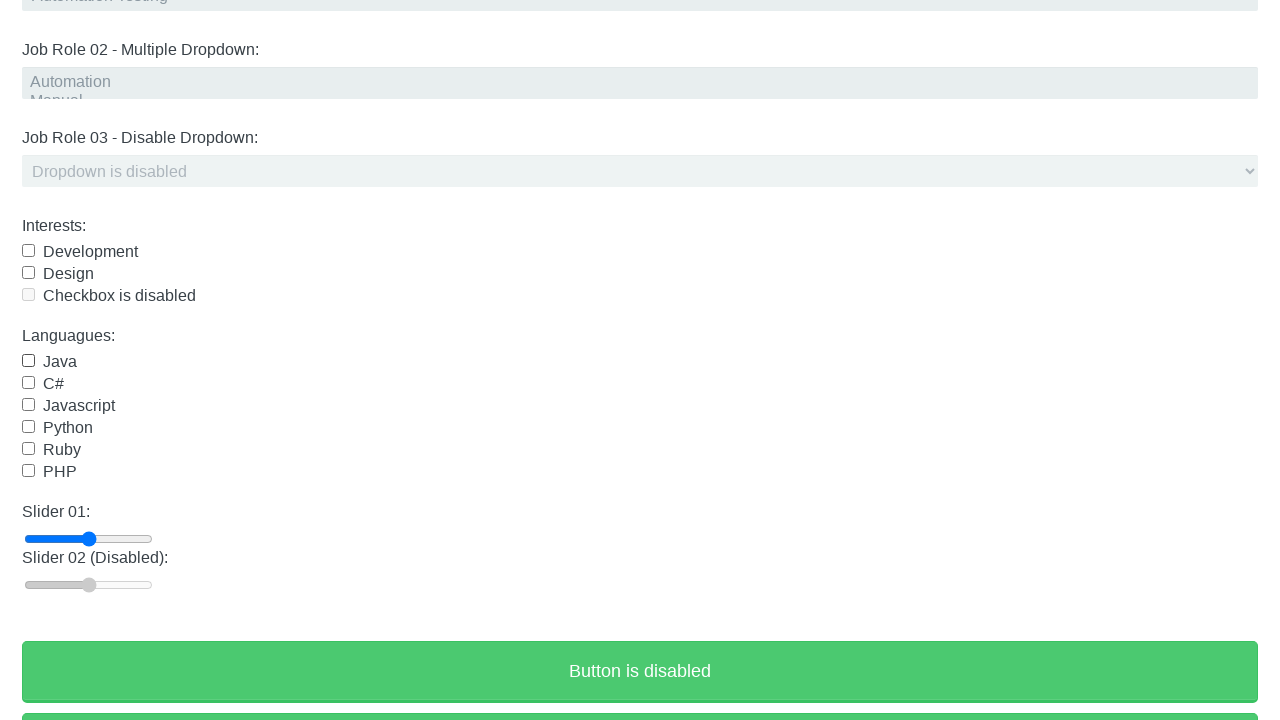